Tests registration form by filling in first name, last name, username, and password fields

Starting URL: https://www.tutorialspoint.com/selenium/practice/register.php

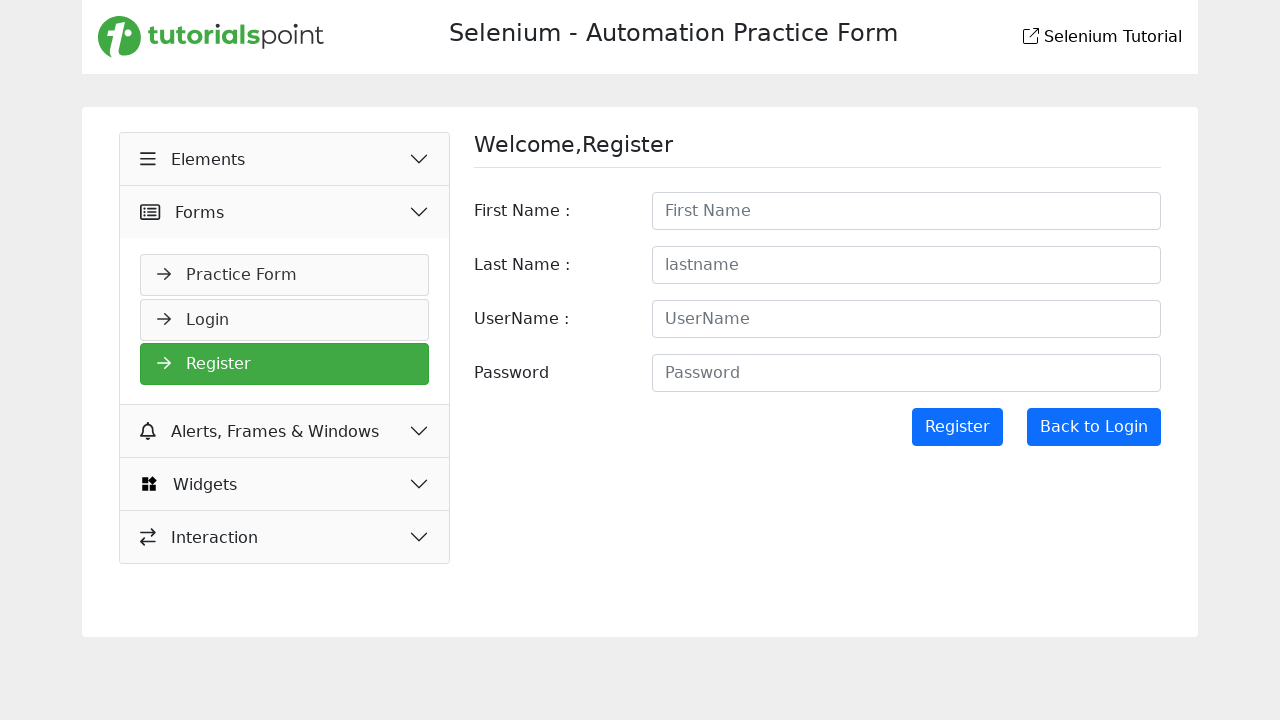

Cleared first name field on #firstname
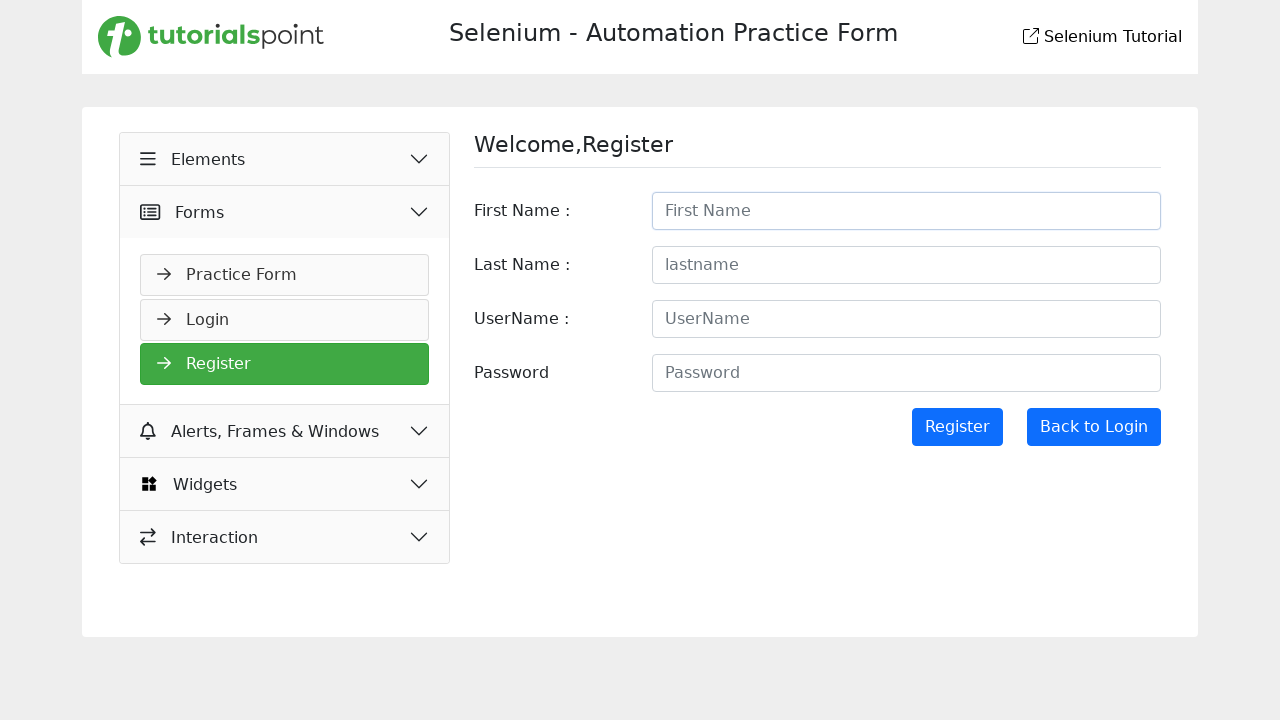

Filled first name field with 'John' on #firstname
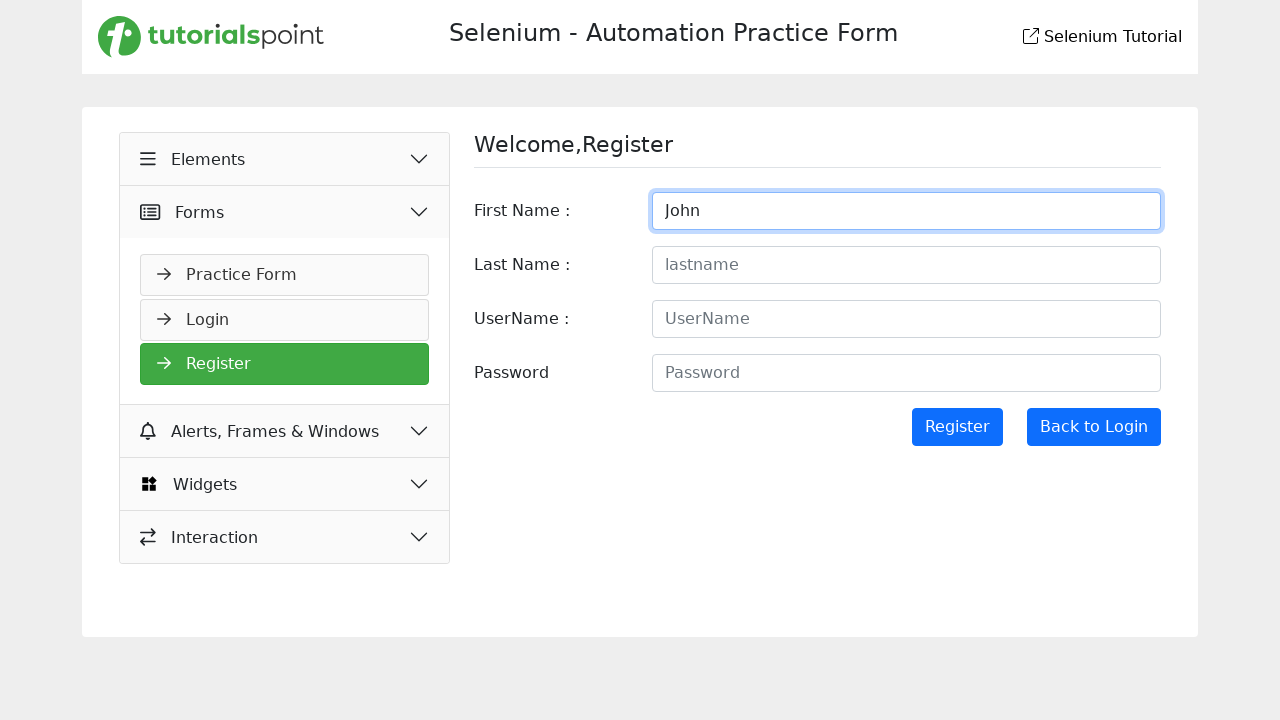

Cleared last name field on #lastname
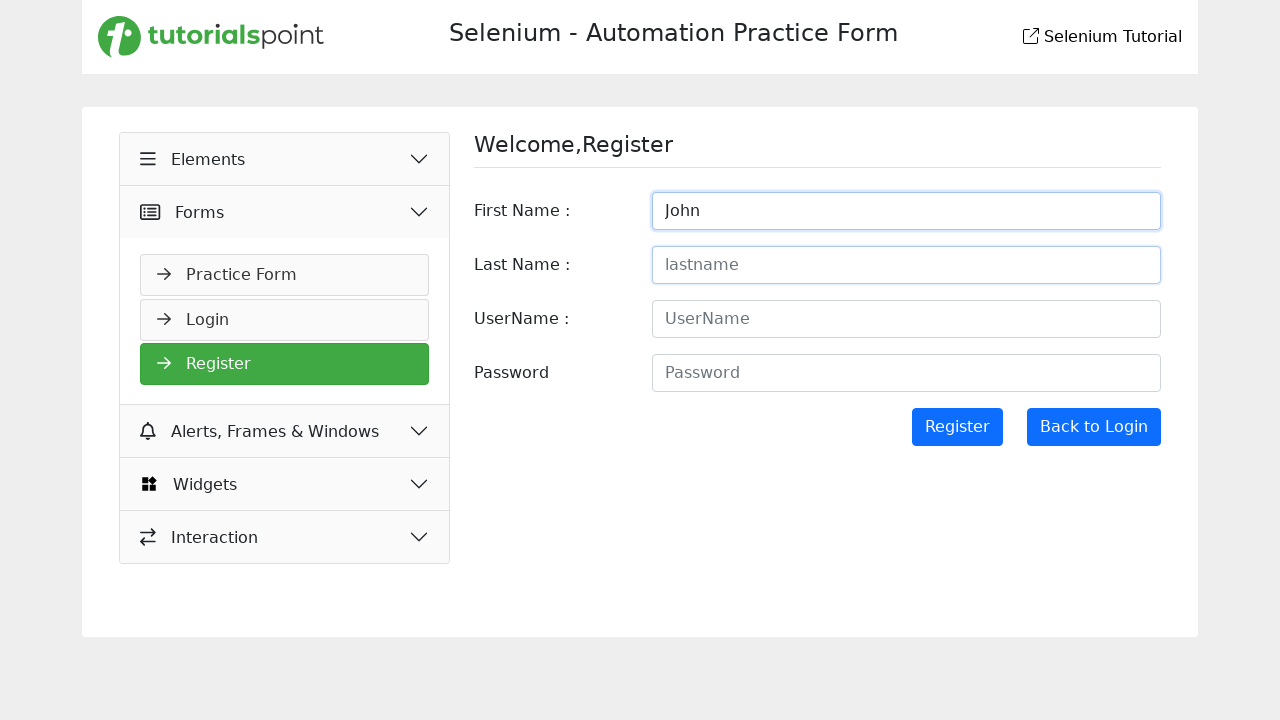

Filled last name field with 'Smith' on #lastname
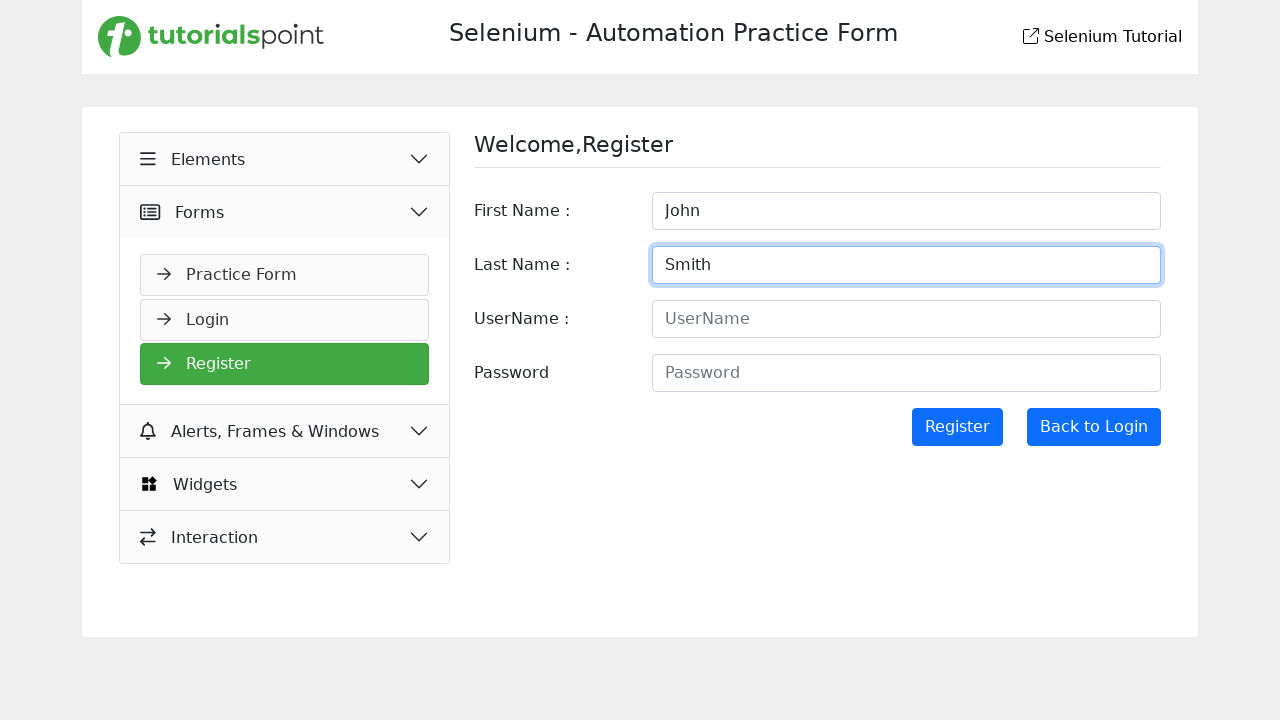

Cleared username field on #username
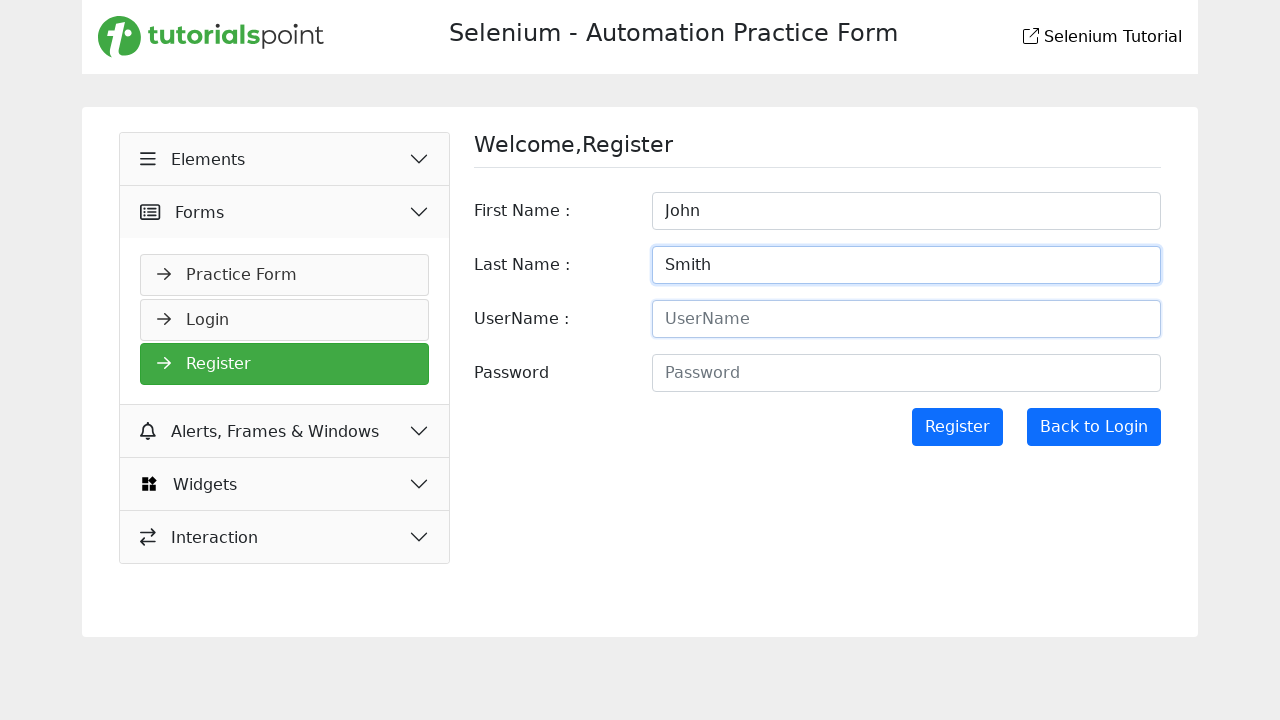

Filled username field with 'jsmith2024' on #username
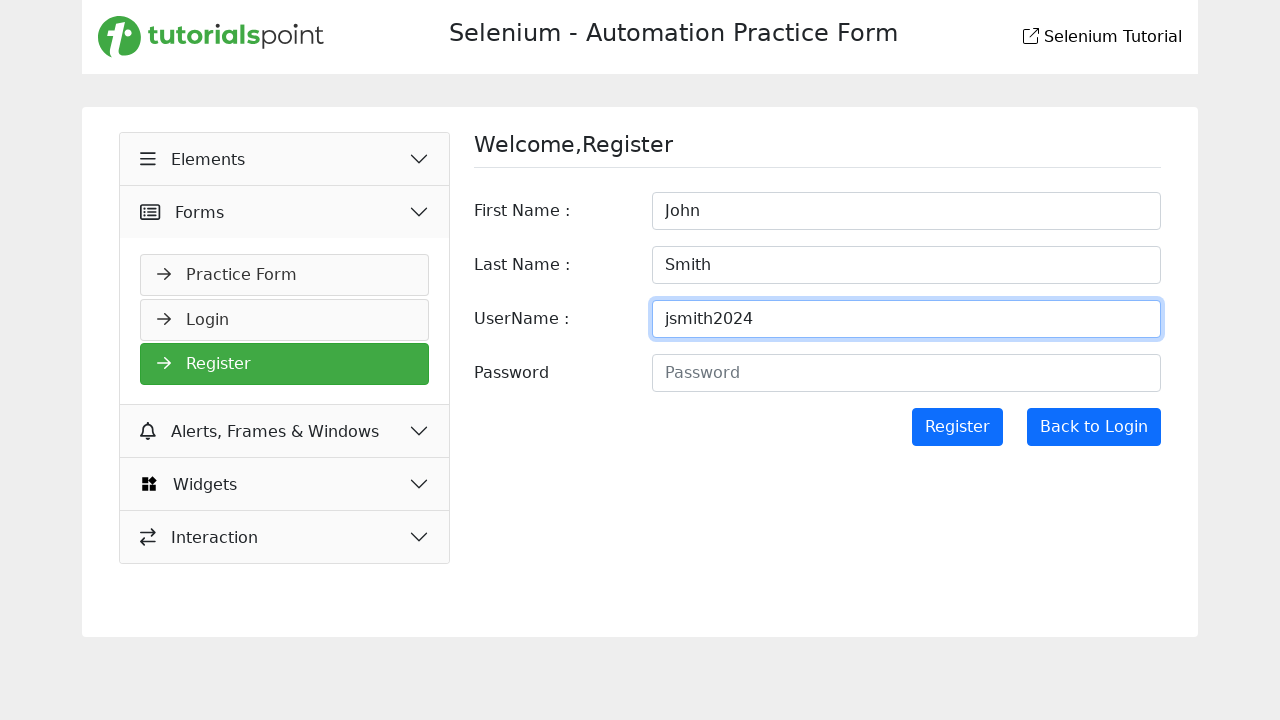

Cleared password field on #password
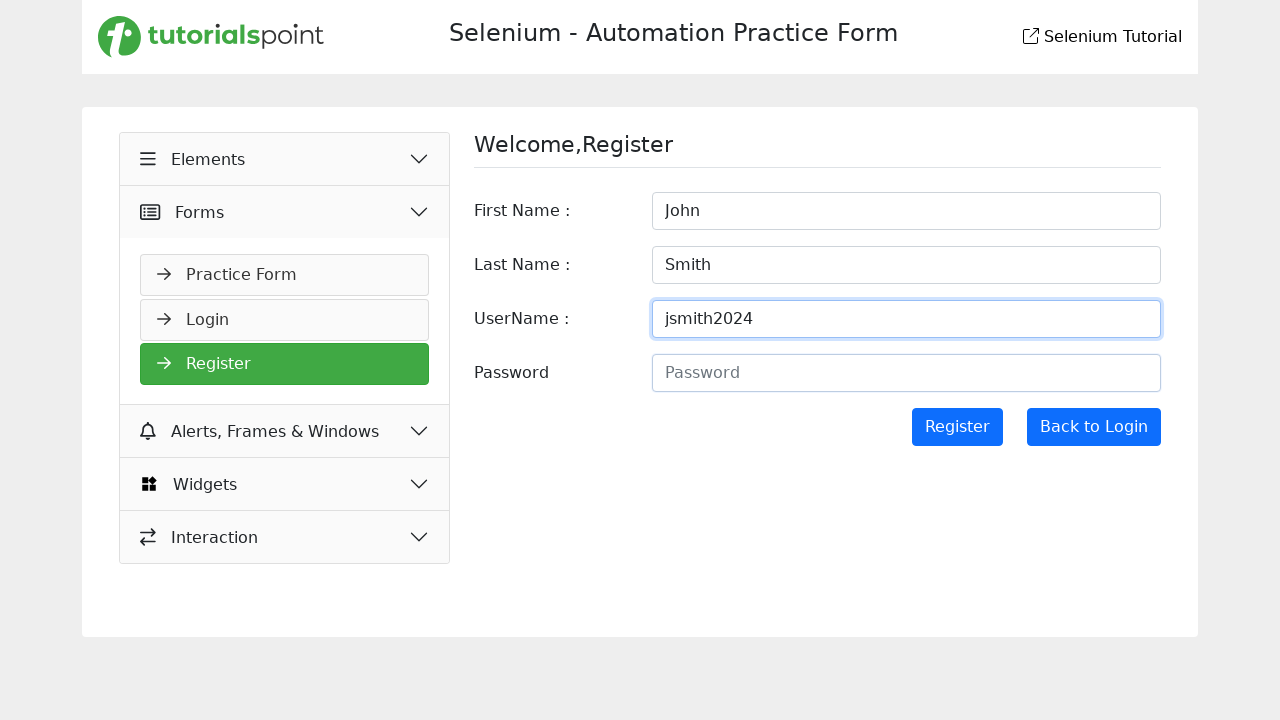

Filled password field with 'SecurePass123!' on #password
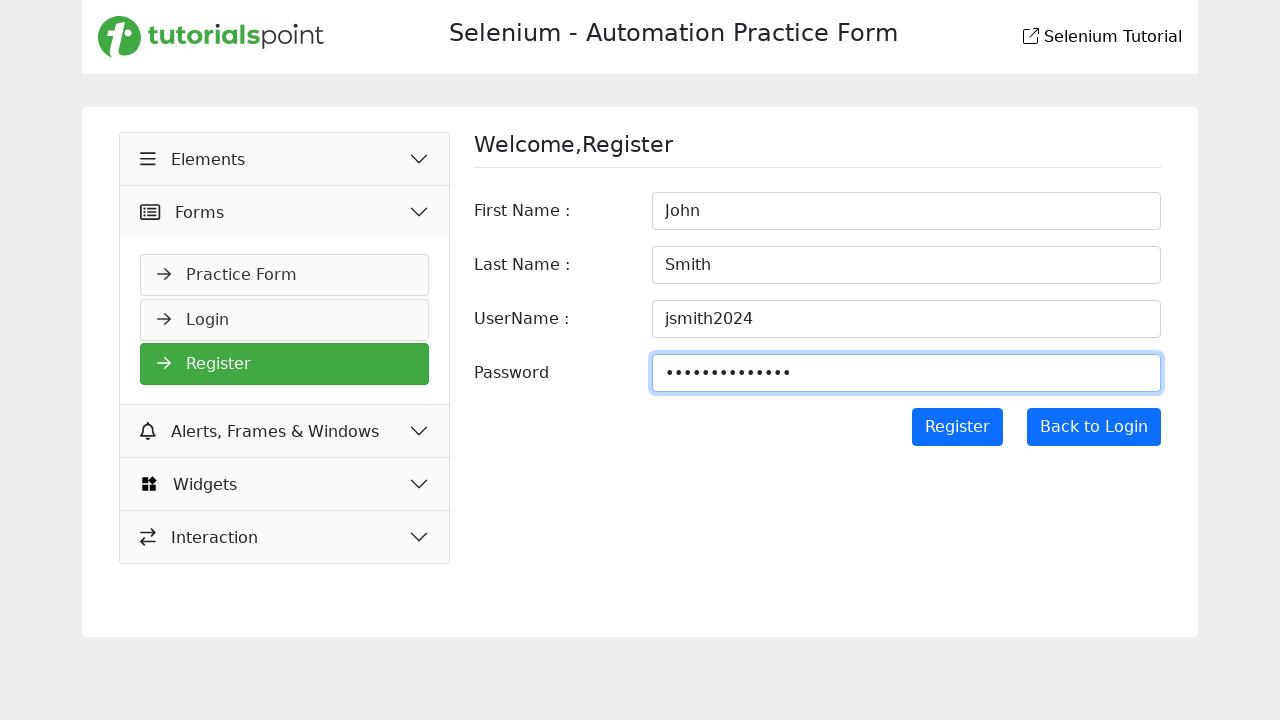

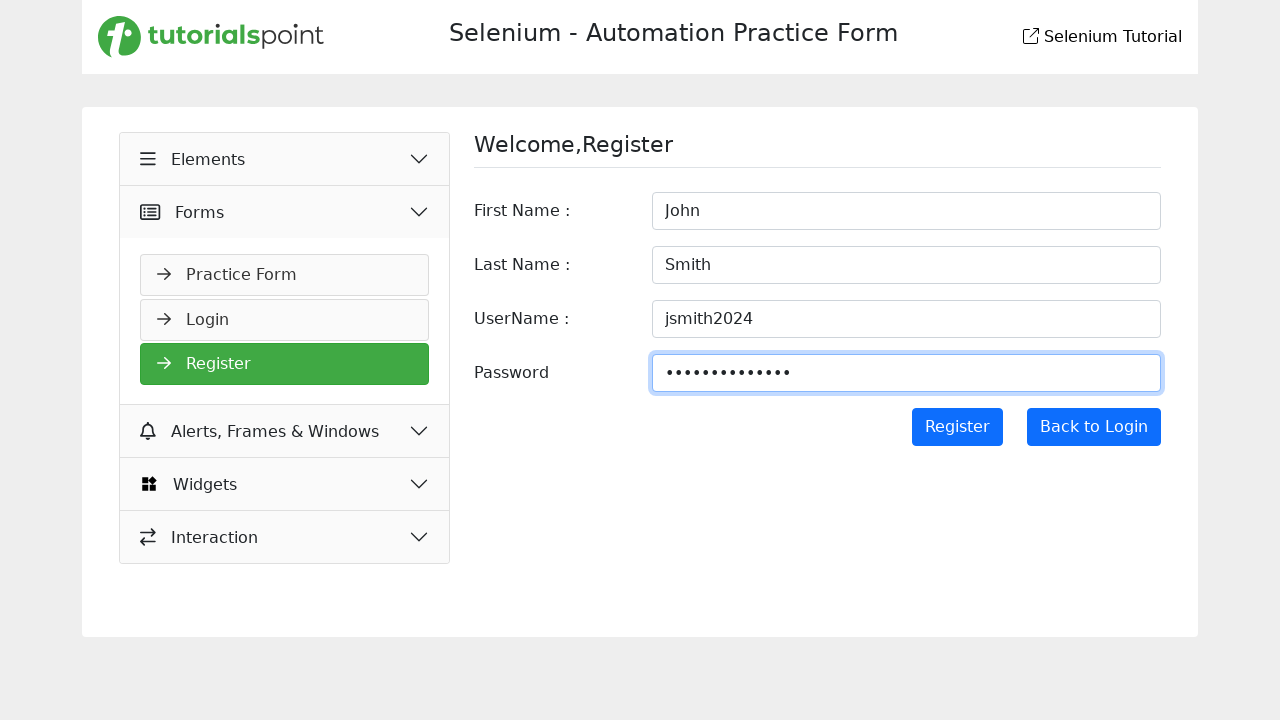